Tests the search functionality on python.org by entering "pycon" as a search query, clicking the search button, and verifying that search results are displayed.

Starting URL: https://www.python.org

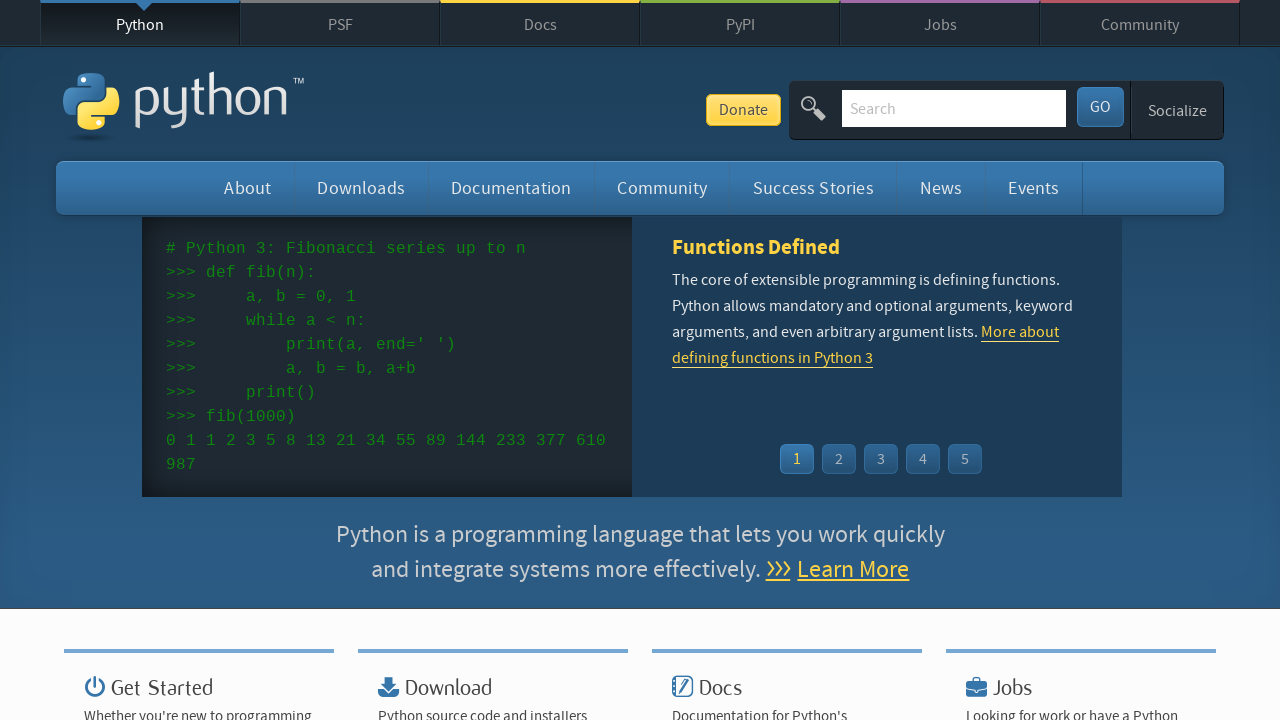

Verified python.org title contains 'Python'
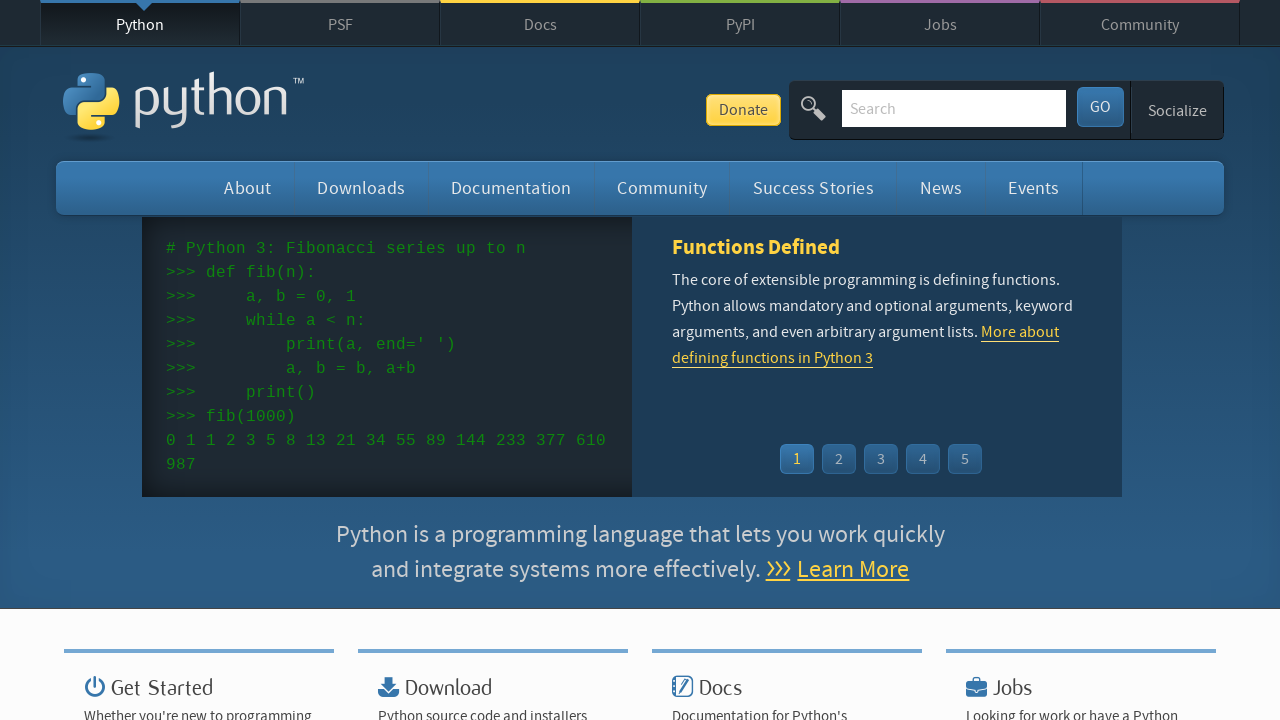

Filled search box with 'pycon' on input[name='q']
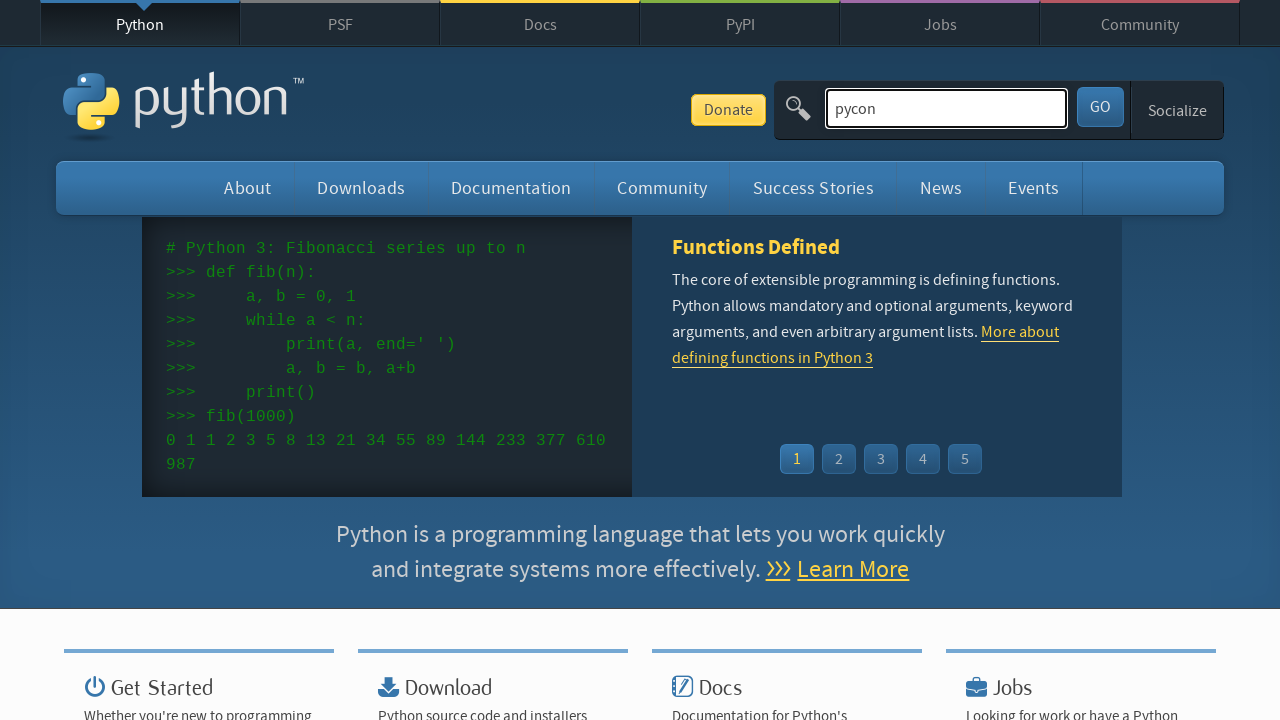

Clicked search submit button at (1100, 107) on button[type='submit']
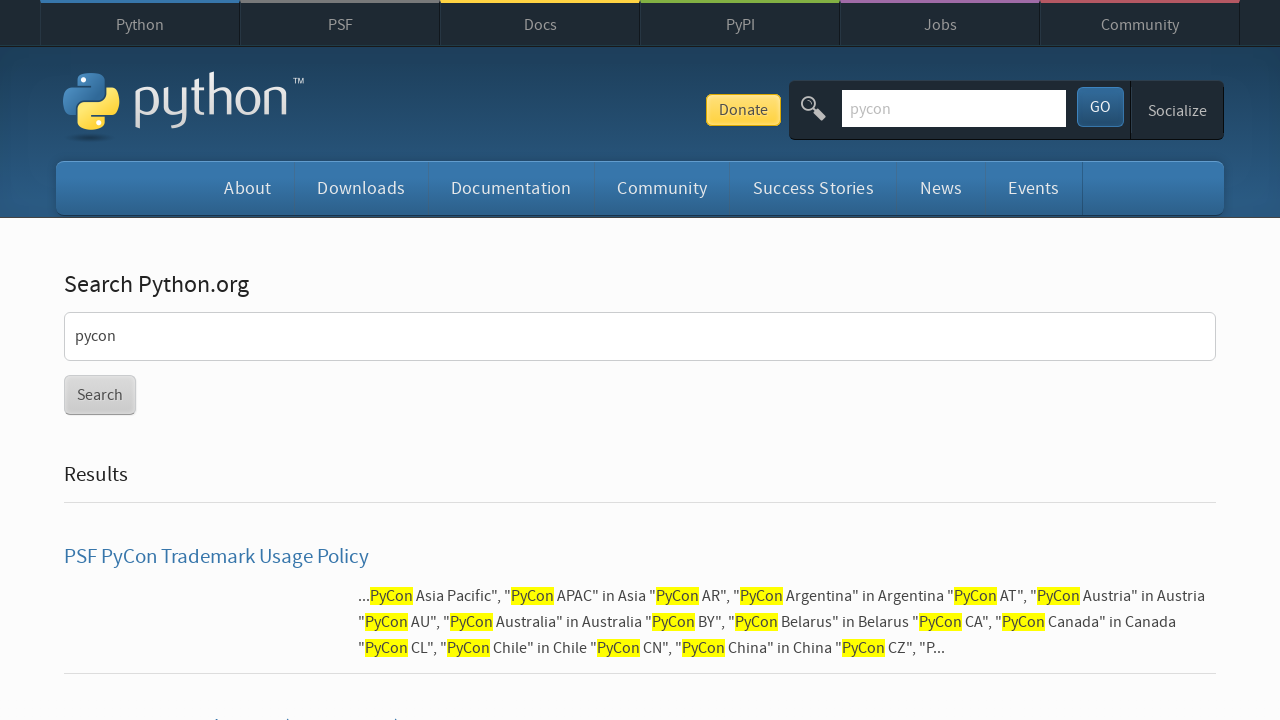

Search results page loaded and displayed
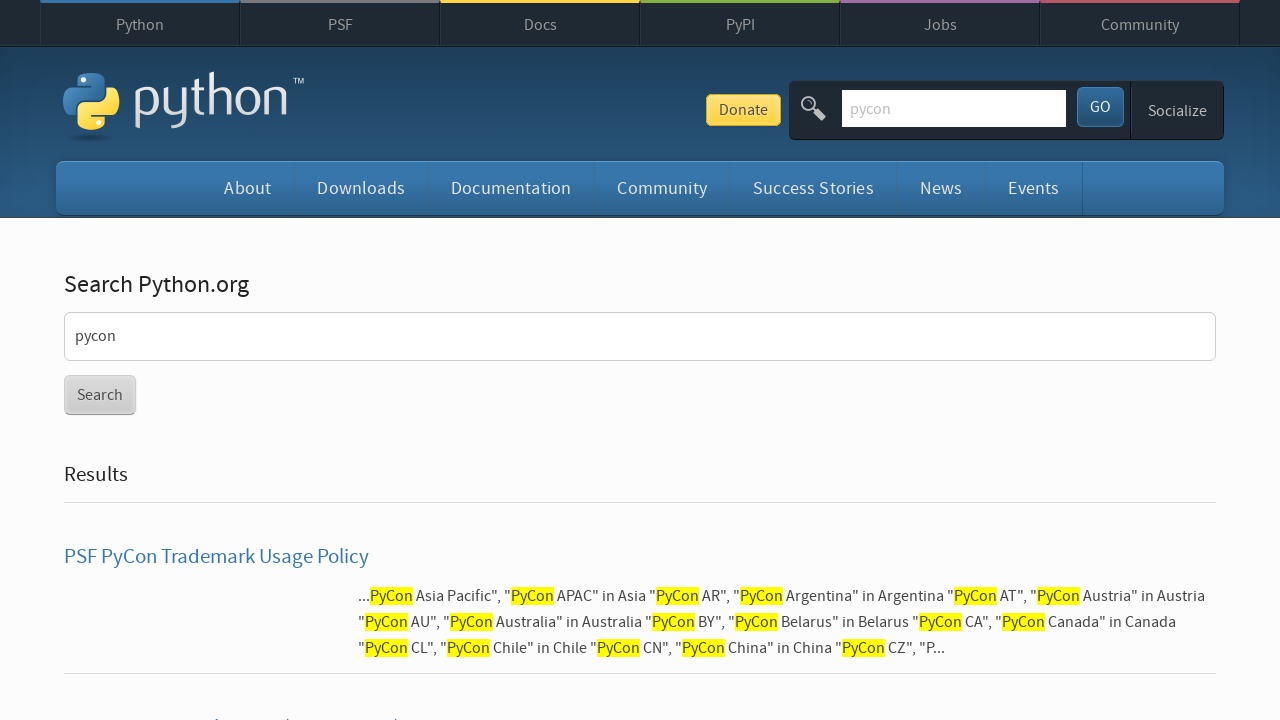

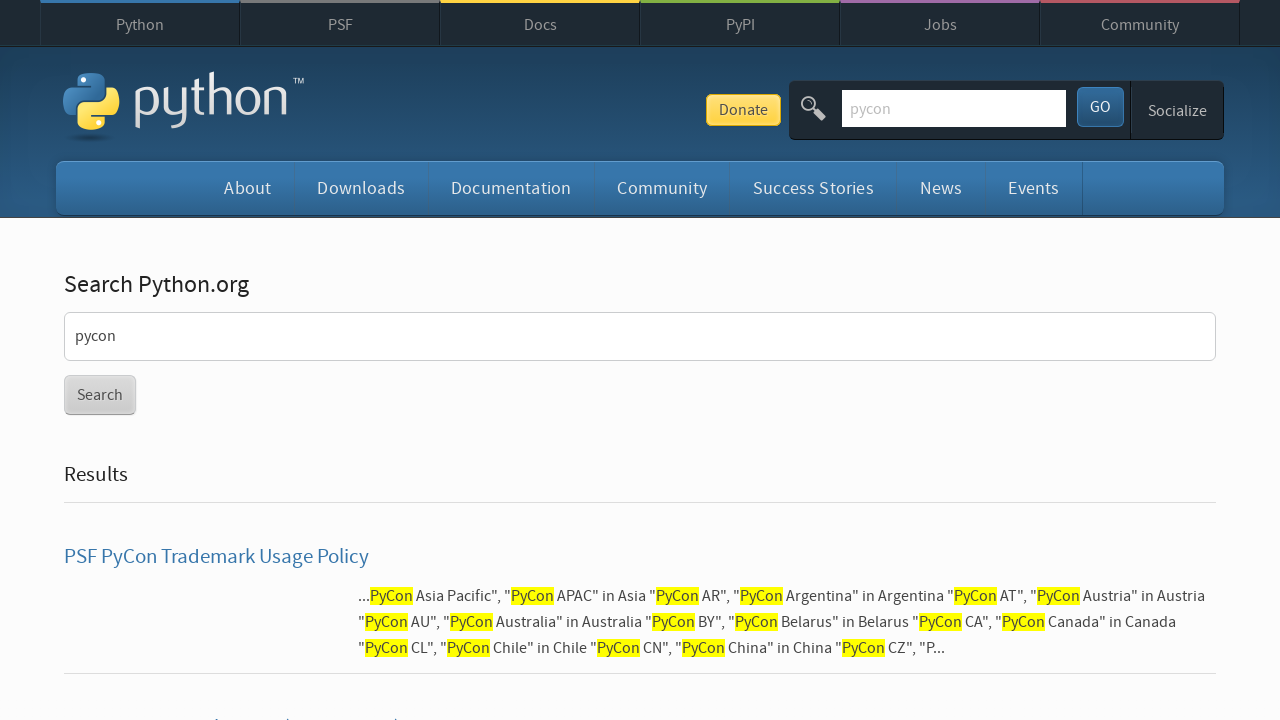